Opens YouTube homepage and verifies it loads successfully

Starting URL: https://www.youtube.com

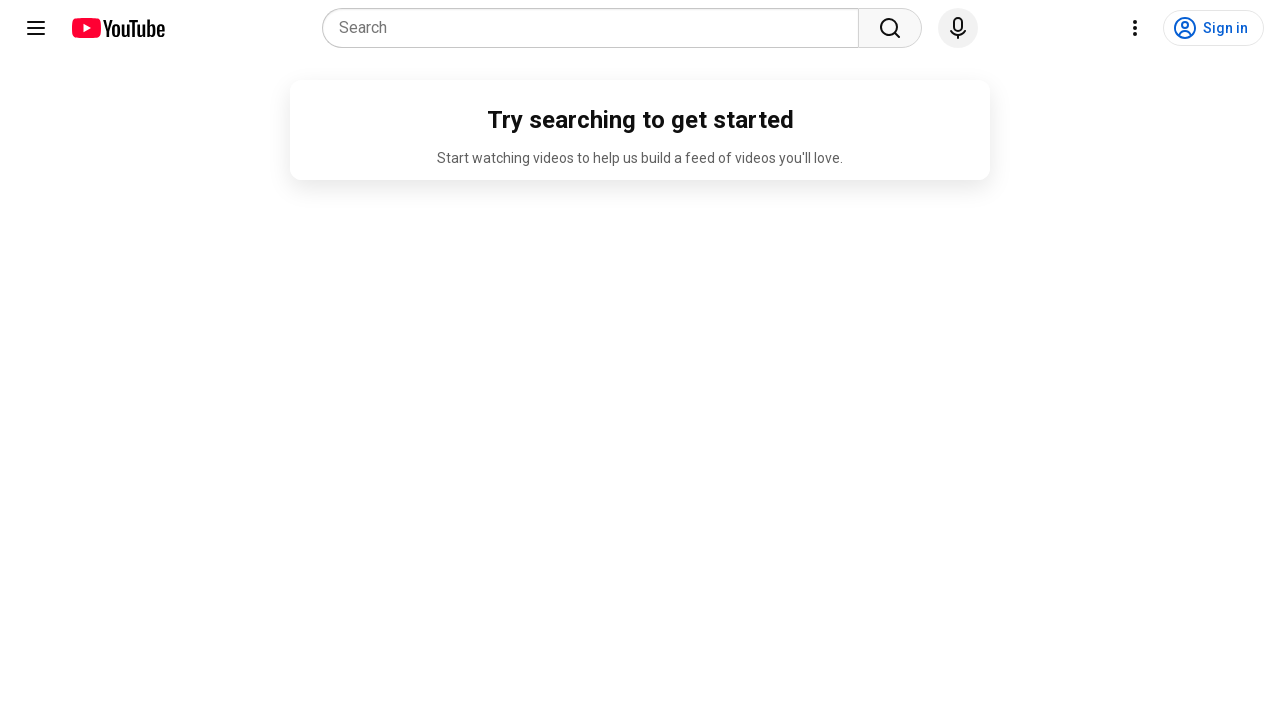

Navigated to YouTube homepage
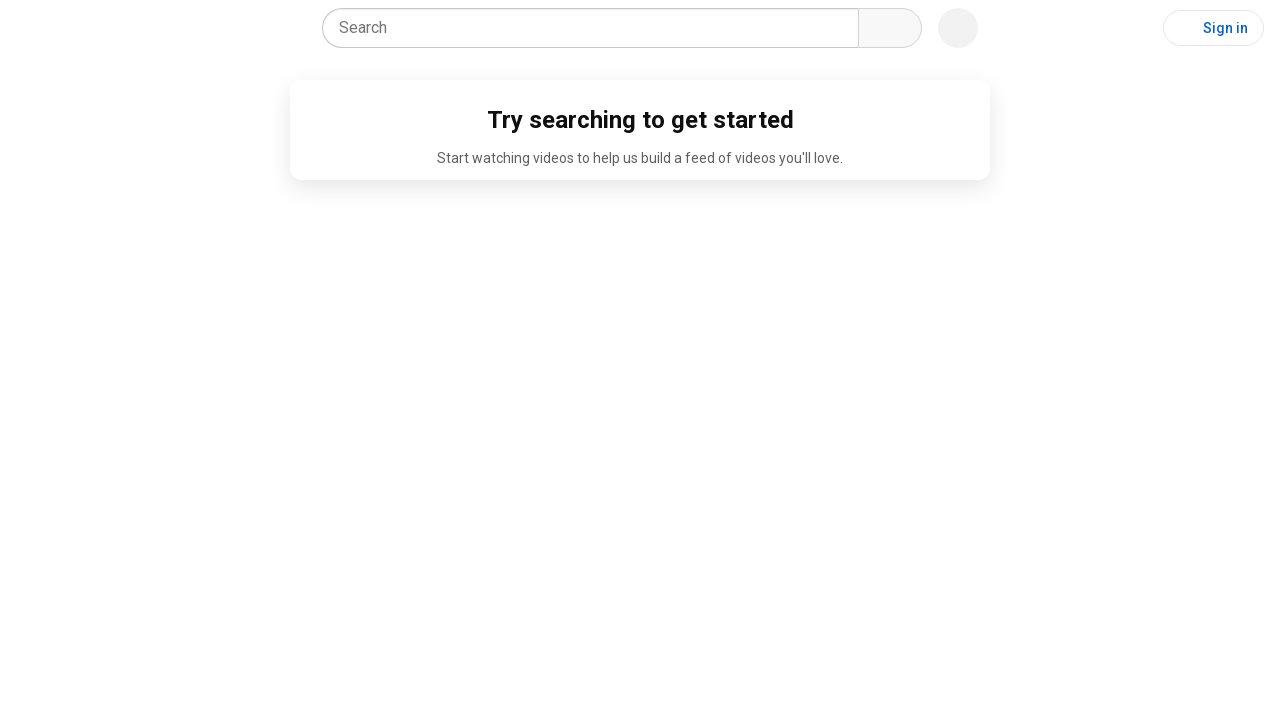

YouTube page fully loaded - network idle state reached
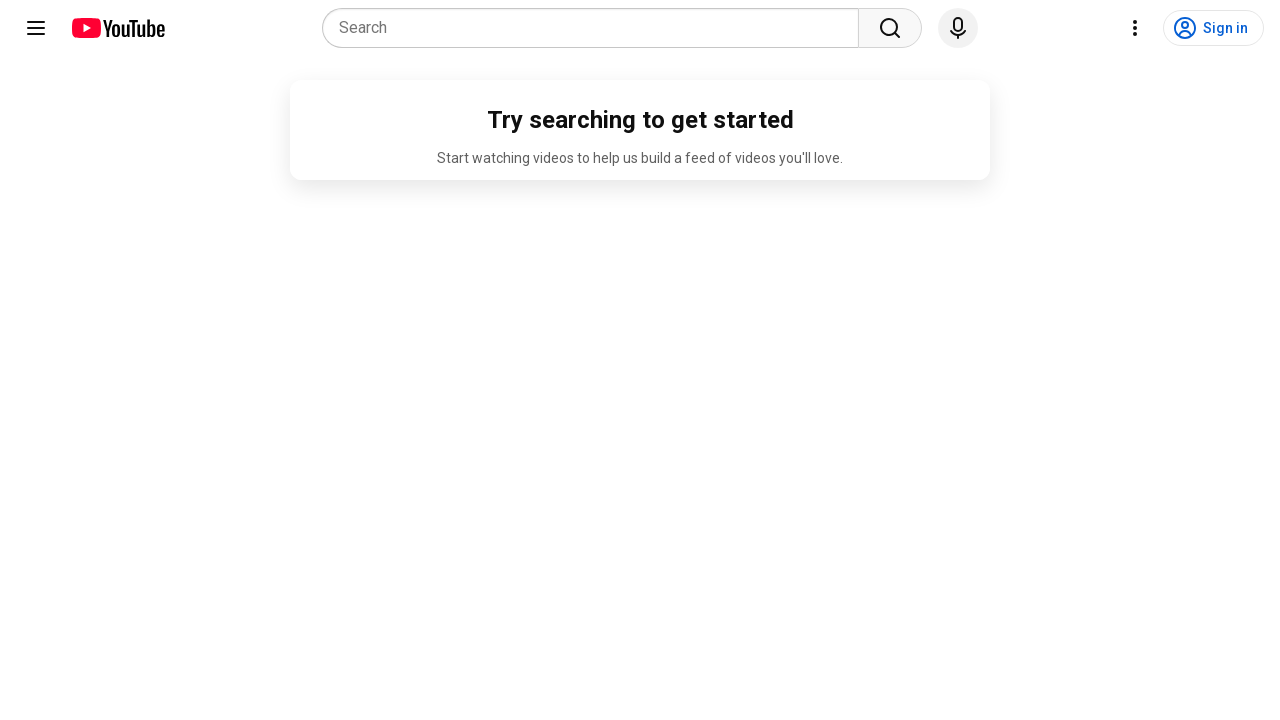

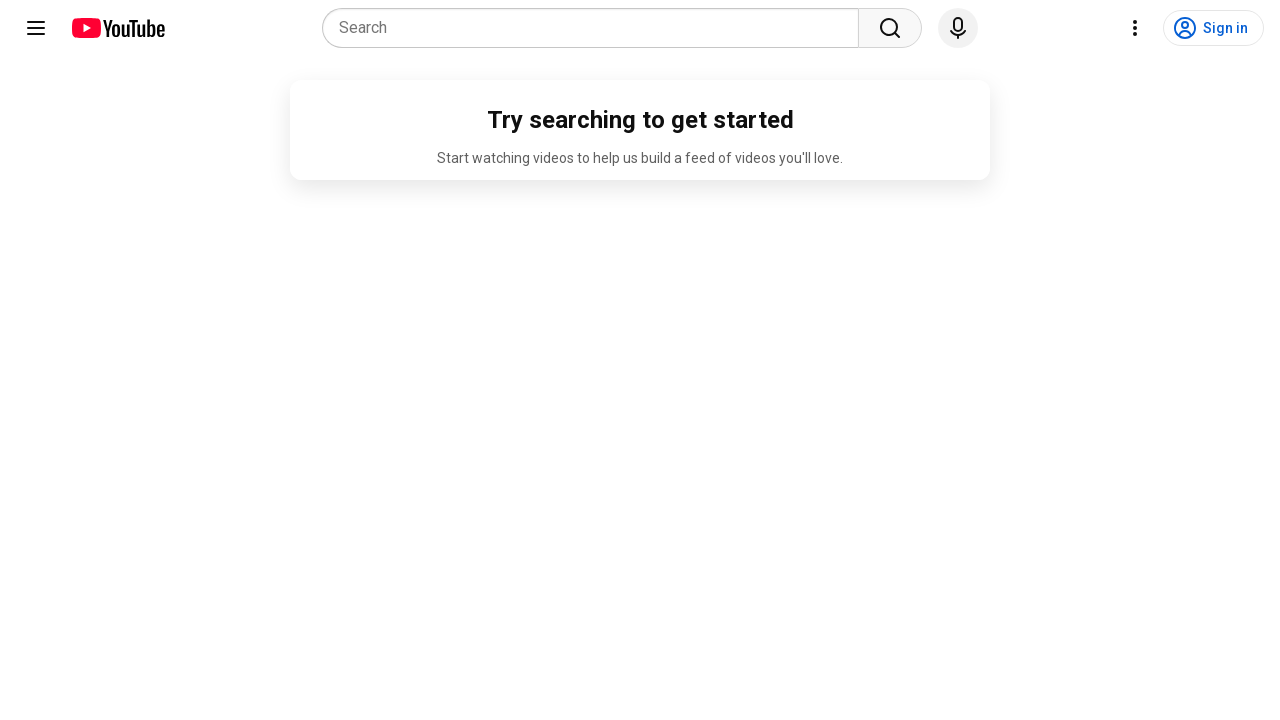